Tests hover functionality by hovering over the first avatar figure and verifying that the caption with additional user information becomes visible.

Starting URL: http://the-internet.herokuapp.com/hovers

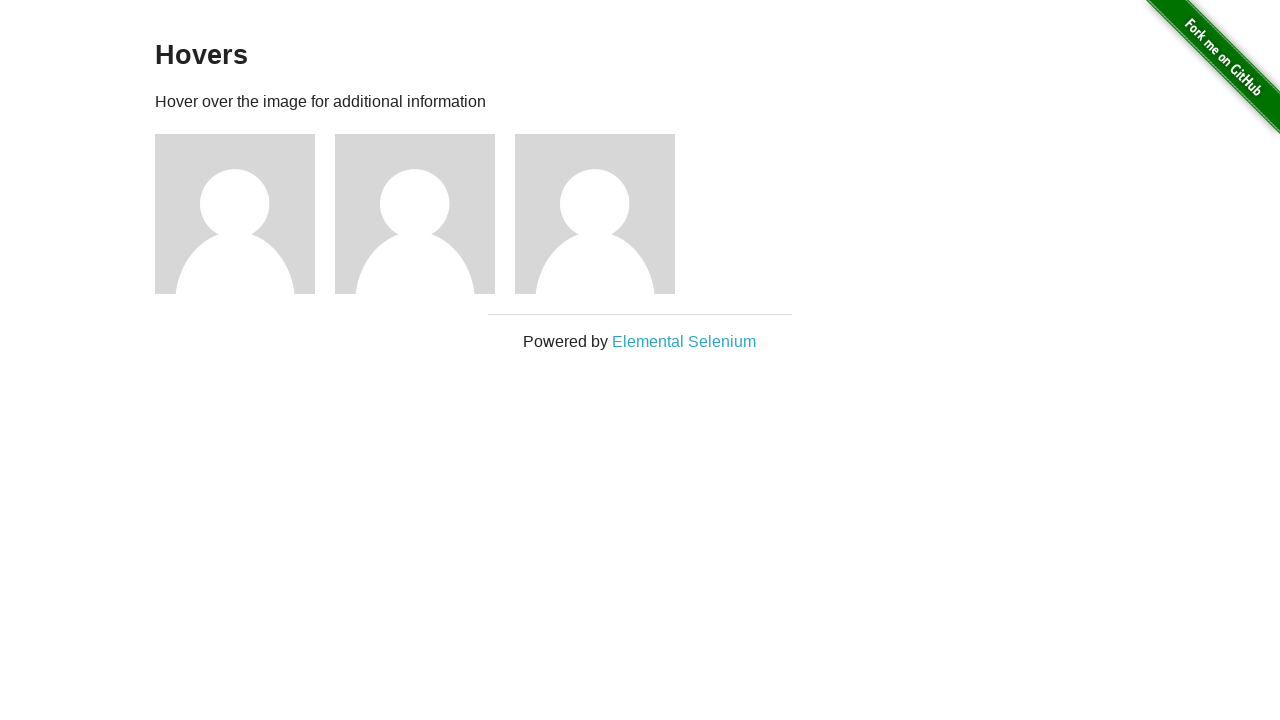

Navigated to hovers test page
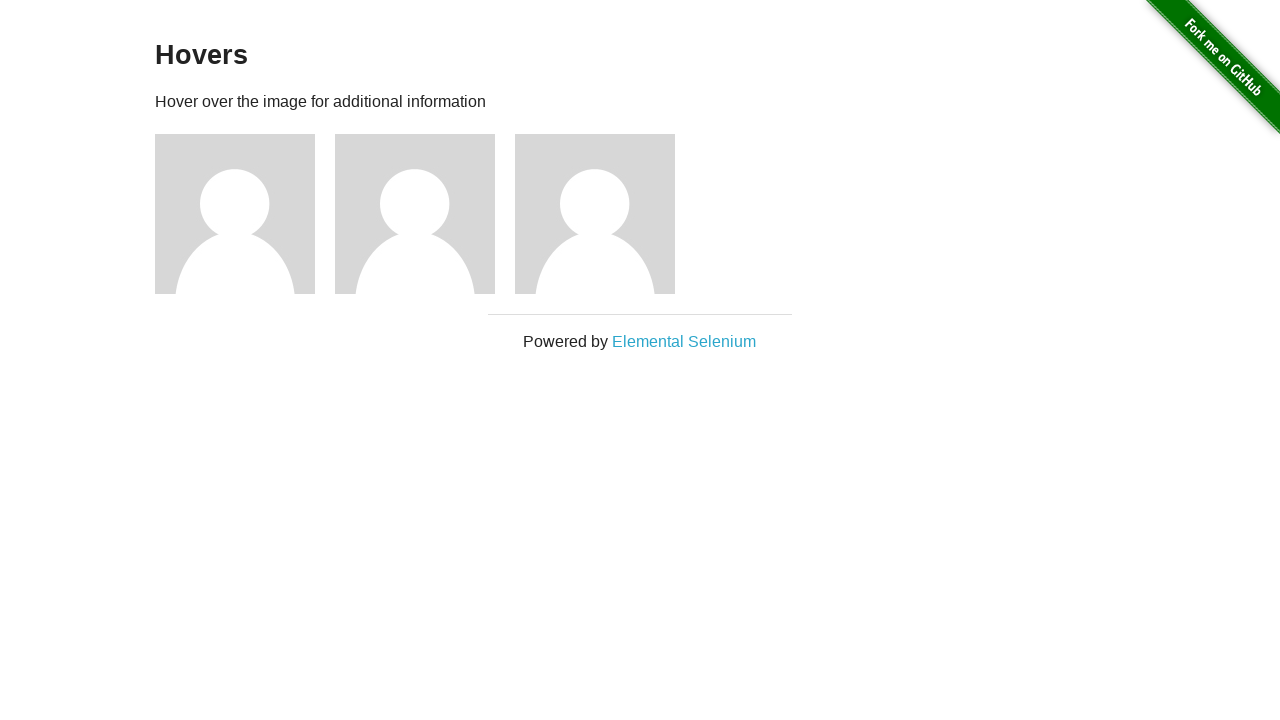

Located the first avatar figure element
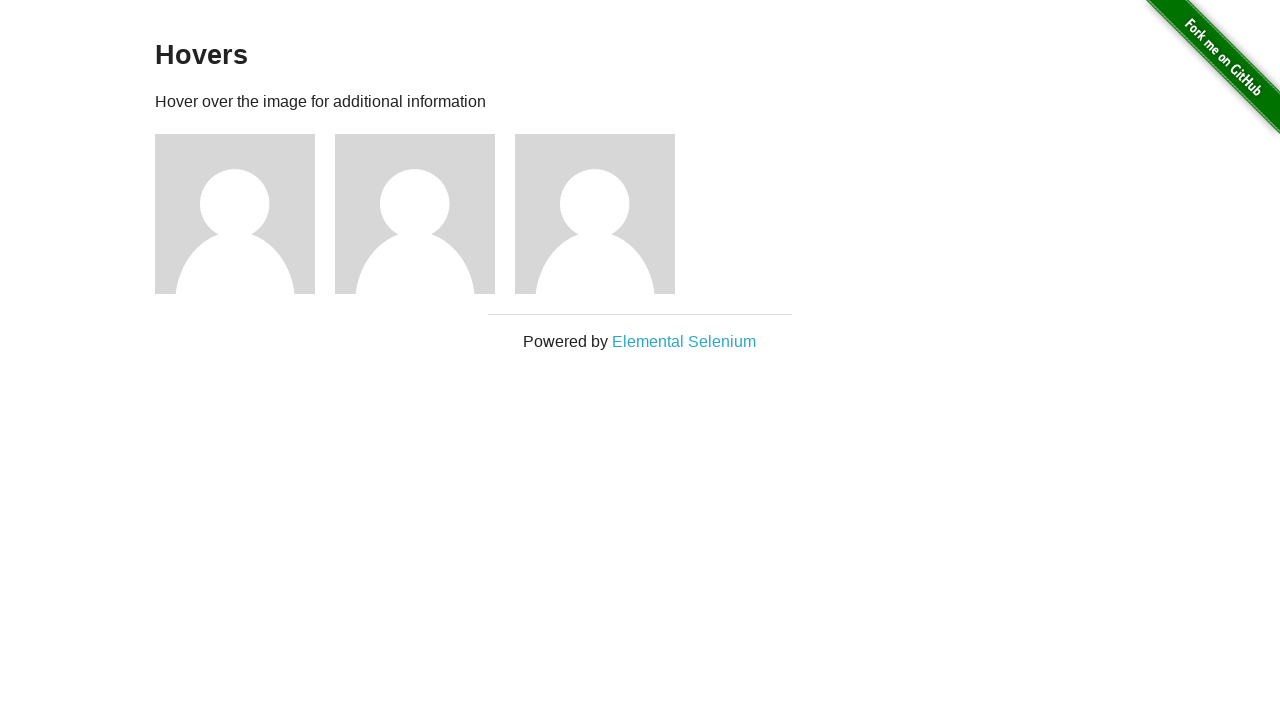

Hovered over the first avatar figure at (245, 214) on .figure >> nth=0
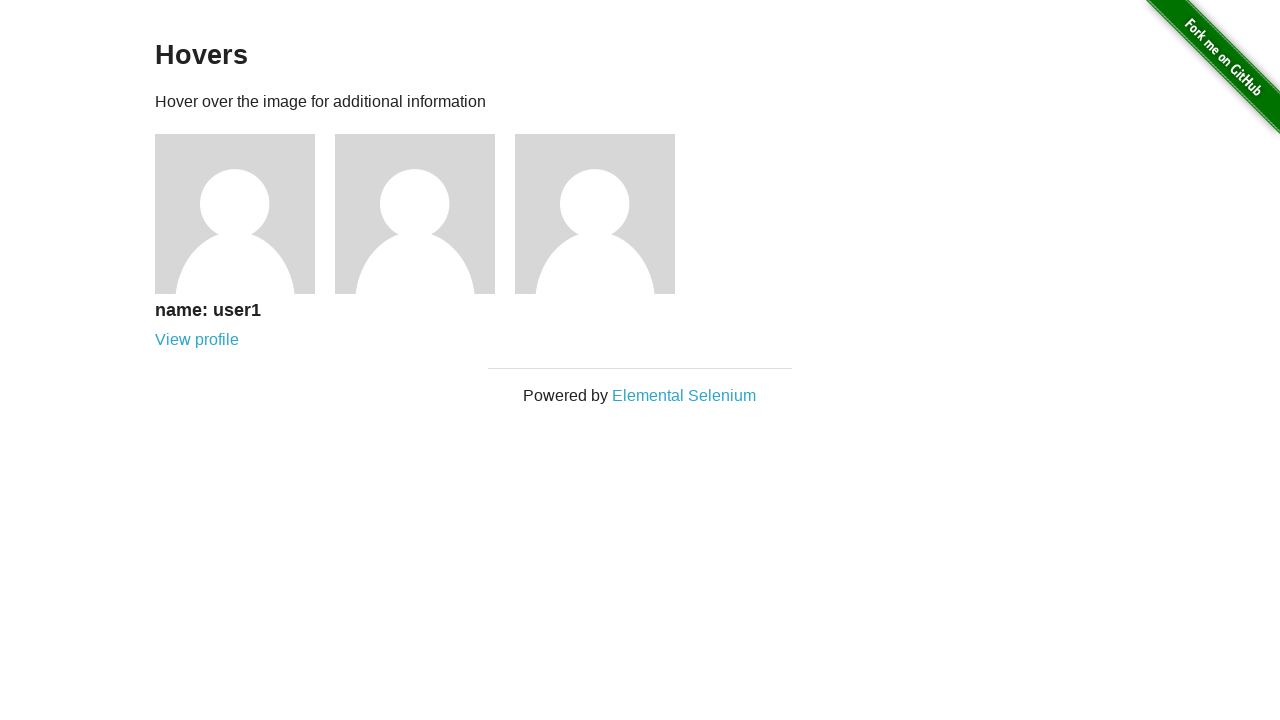

Caption with user information became visible
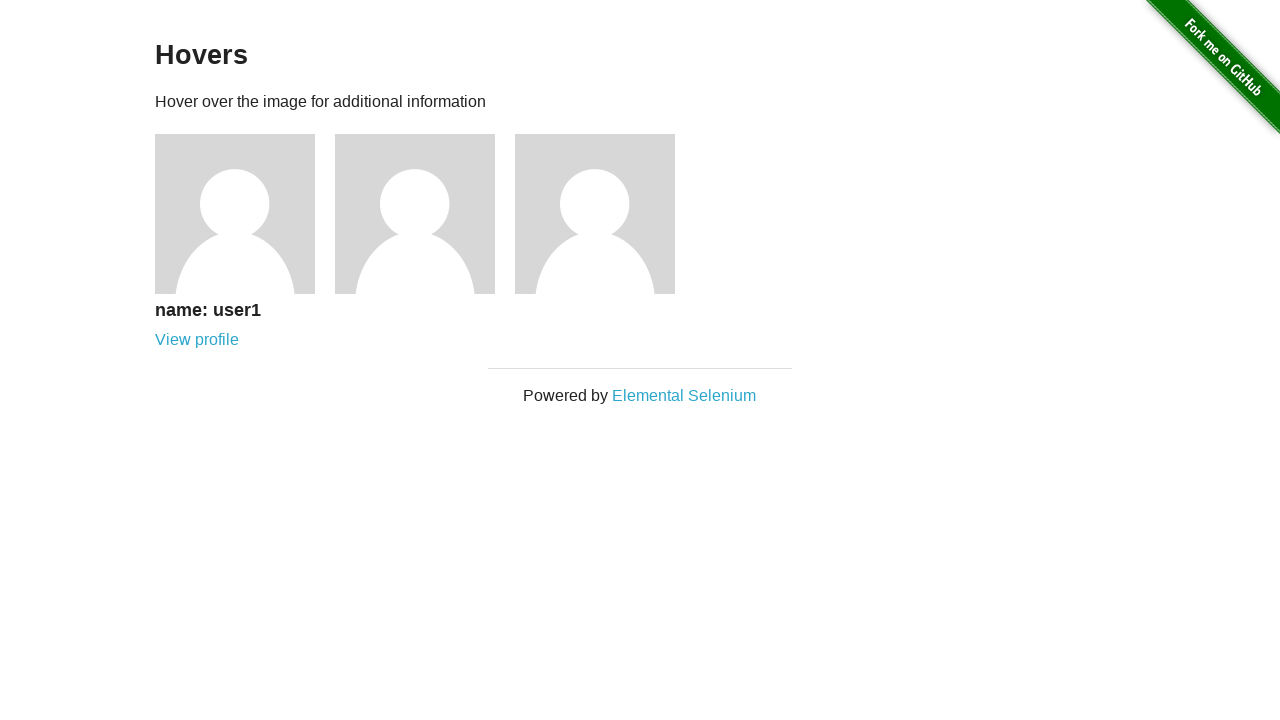

Verified that the figcaption element is visible
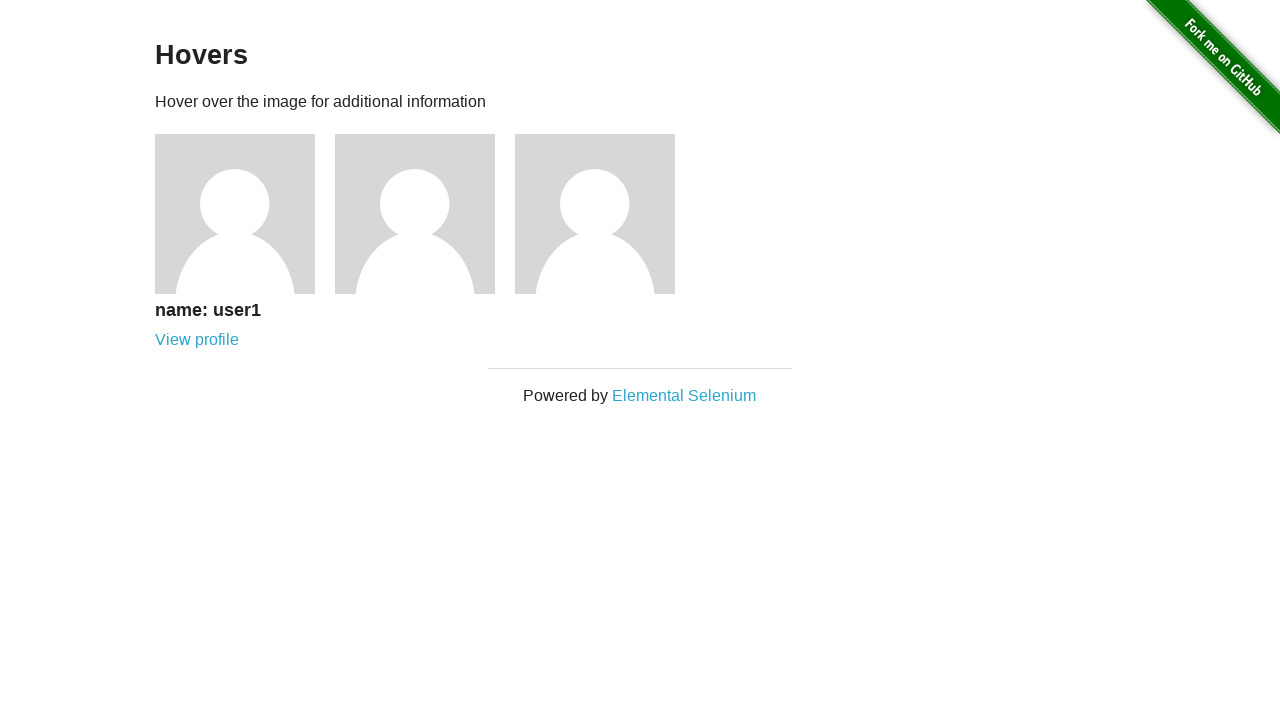

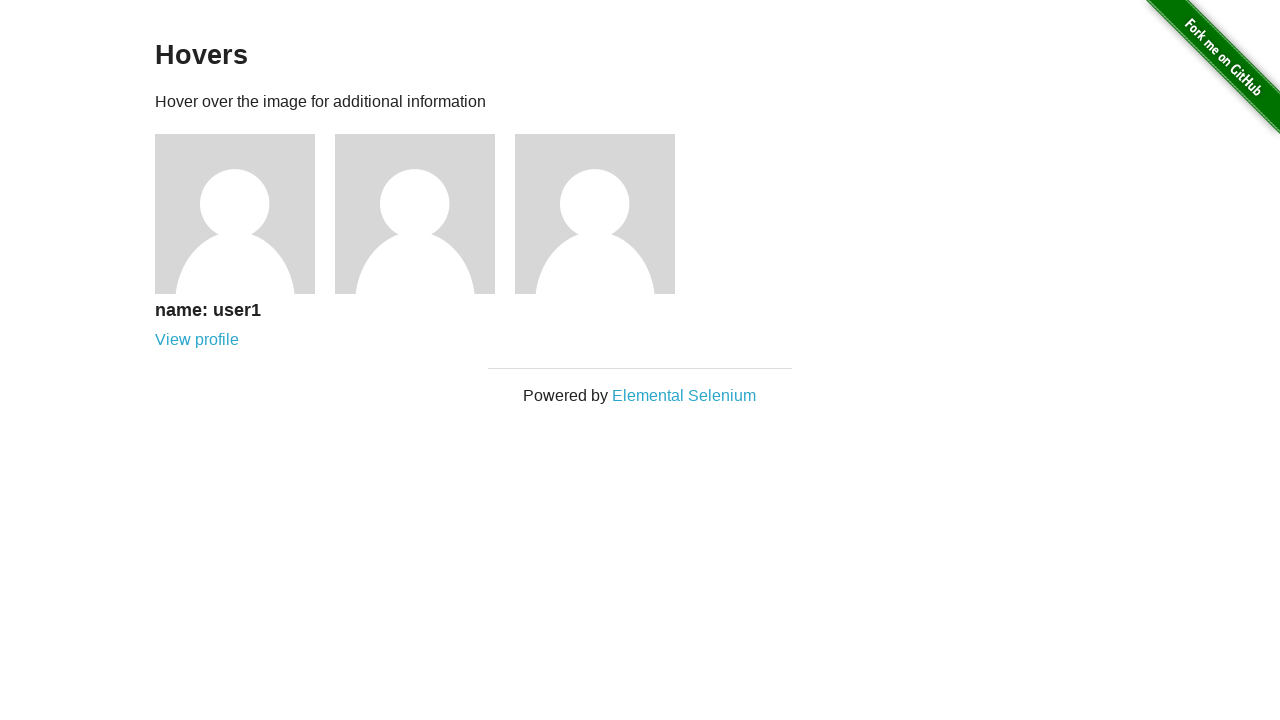